Tests the search functionality on python.org by entering a search query, submitting the form, and verifying search results are displayed.

Starting URL: https://www.python.org

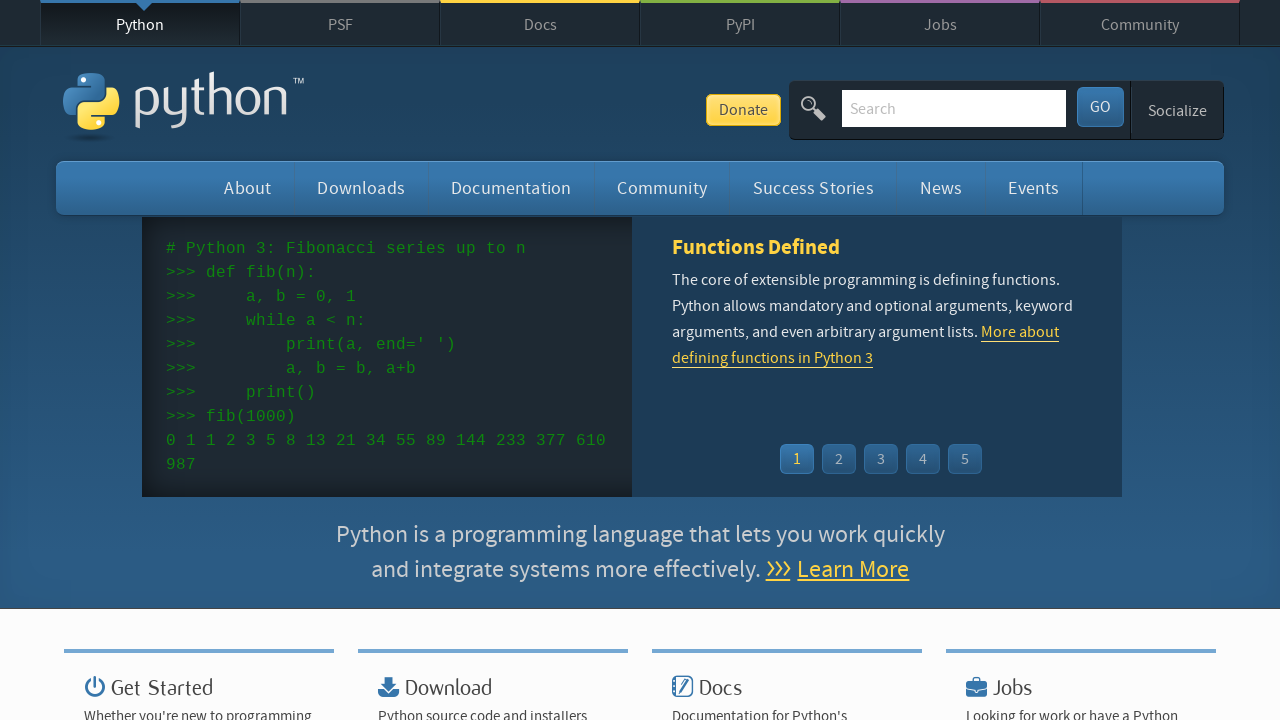

Filled search field with 'python' on input[name='q']
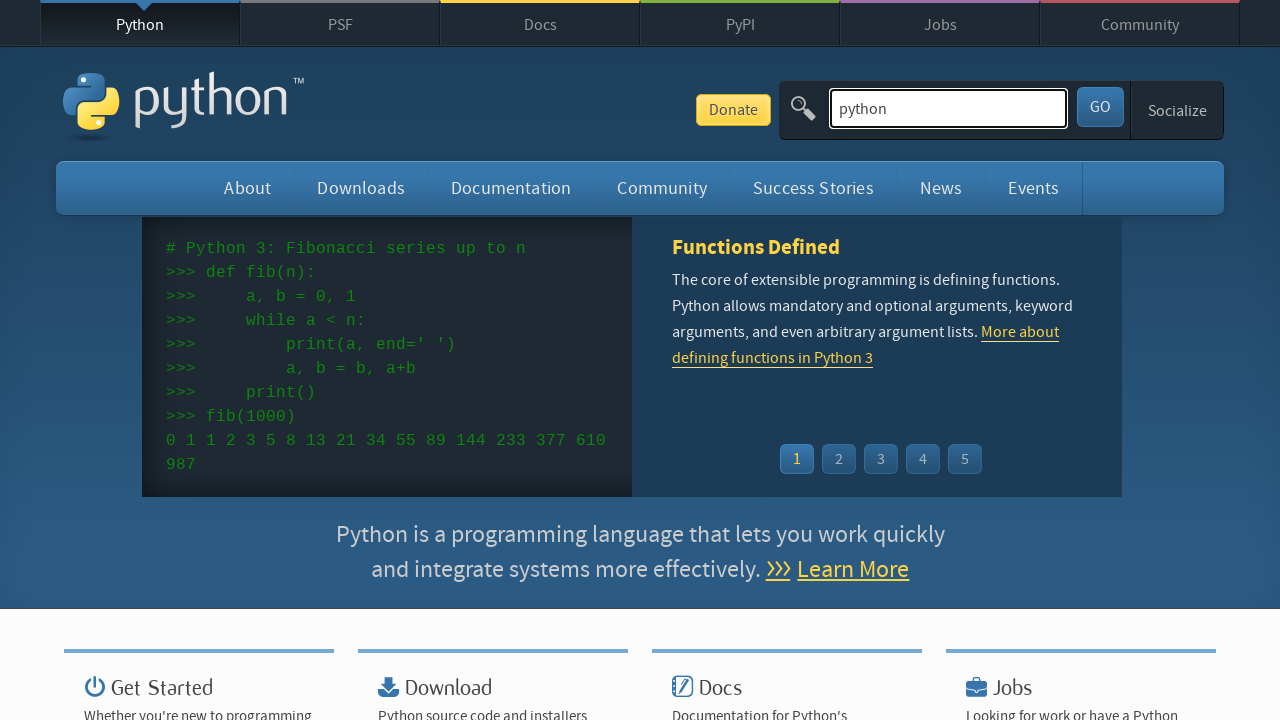

Submitted search form by pressing Enter on input[name='q']
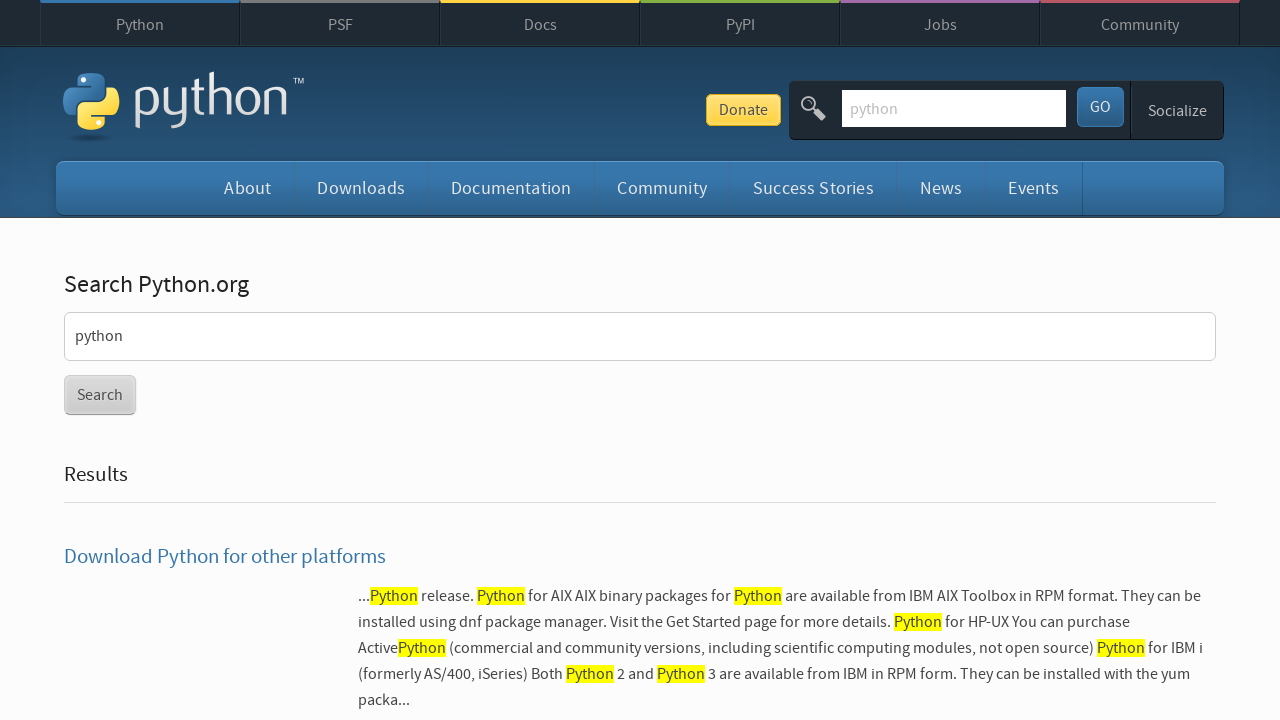

Search results loaded and visible
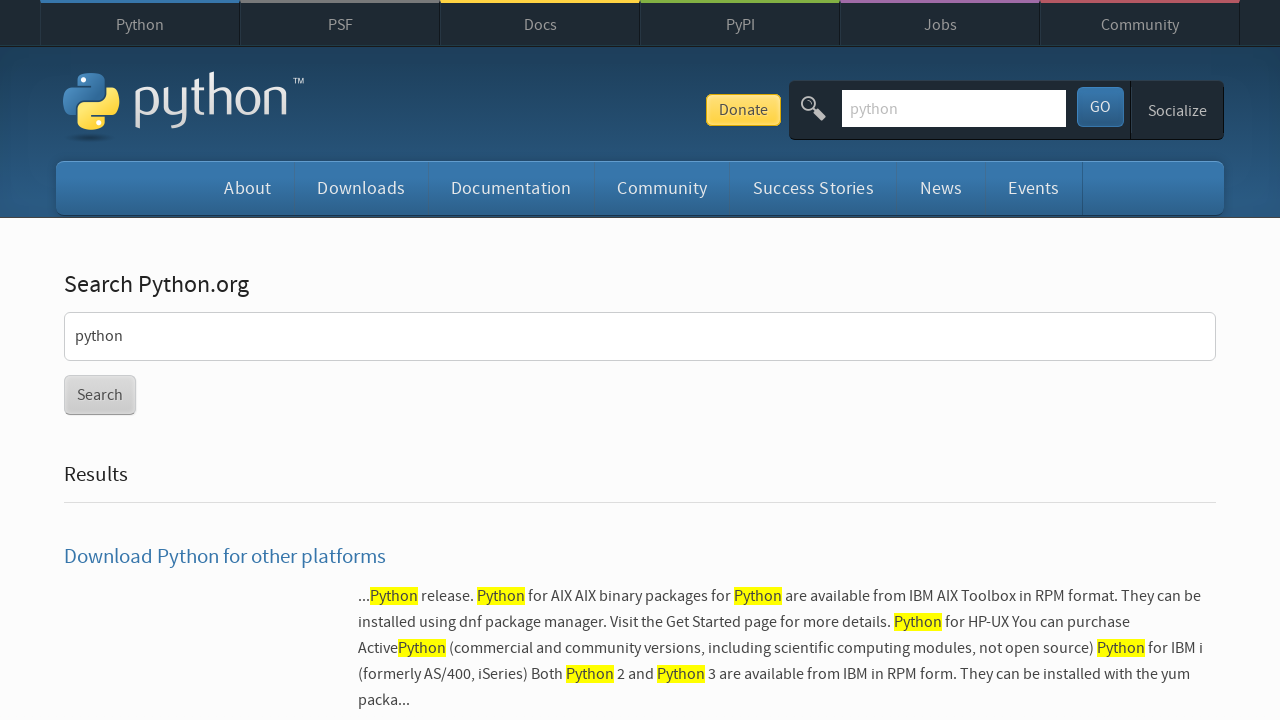

Verified that search results are displayed (no 'No results found' message)
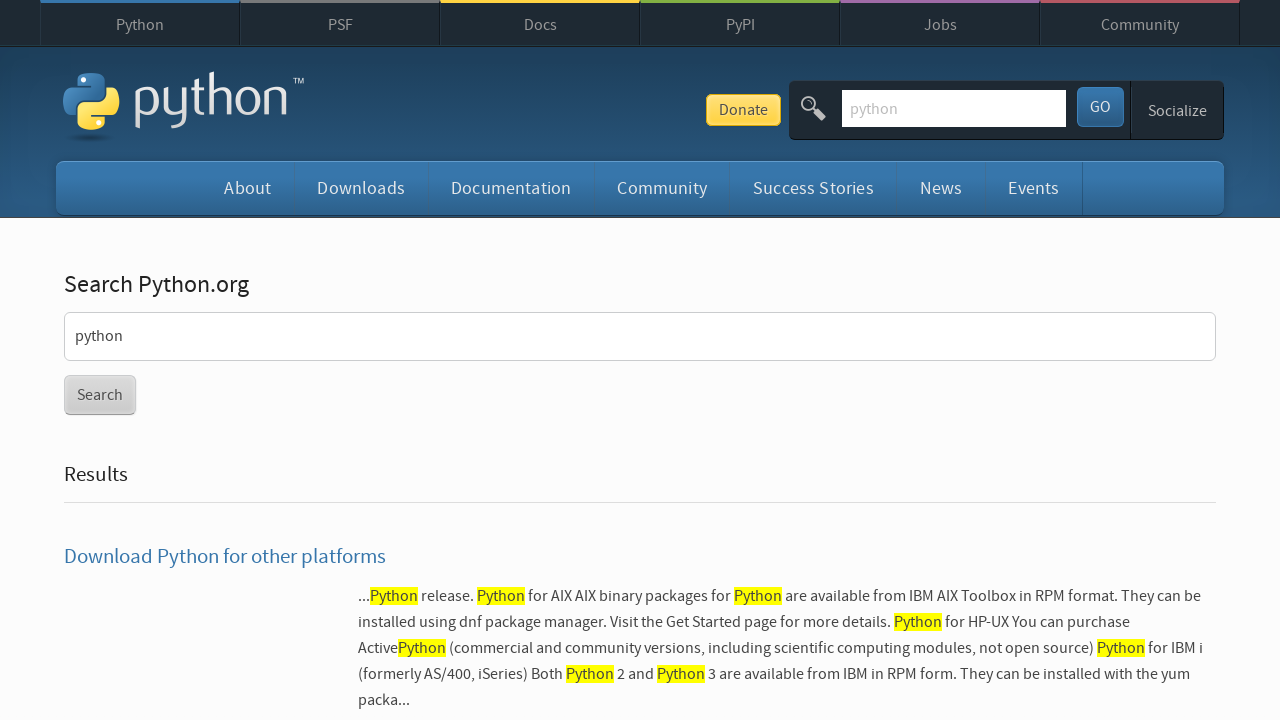

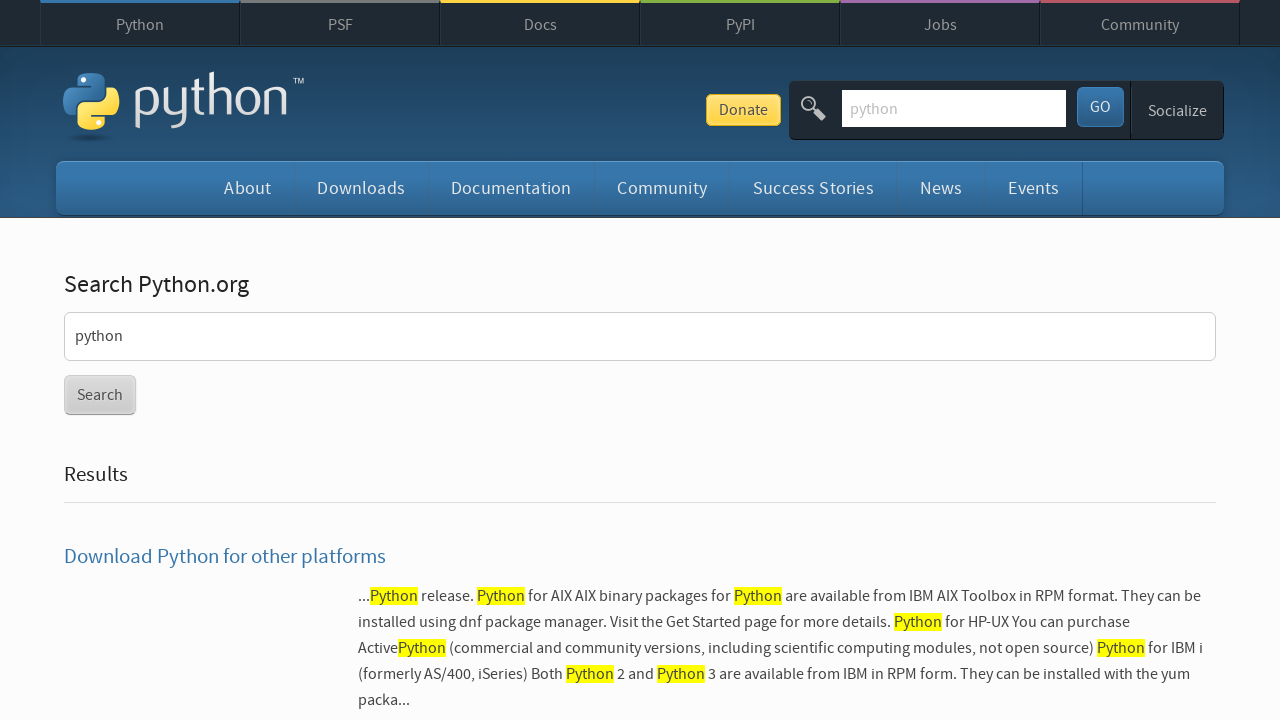